Tests right-click context menu by right-clicking an element, hovering over menu item, and clicking to trigger alert

Starting URL: http://swisnl.github.io/jQuery-contextMenu/demo.html

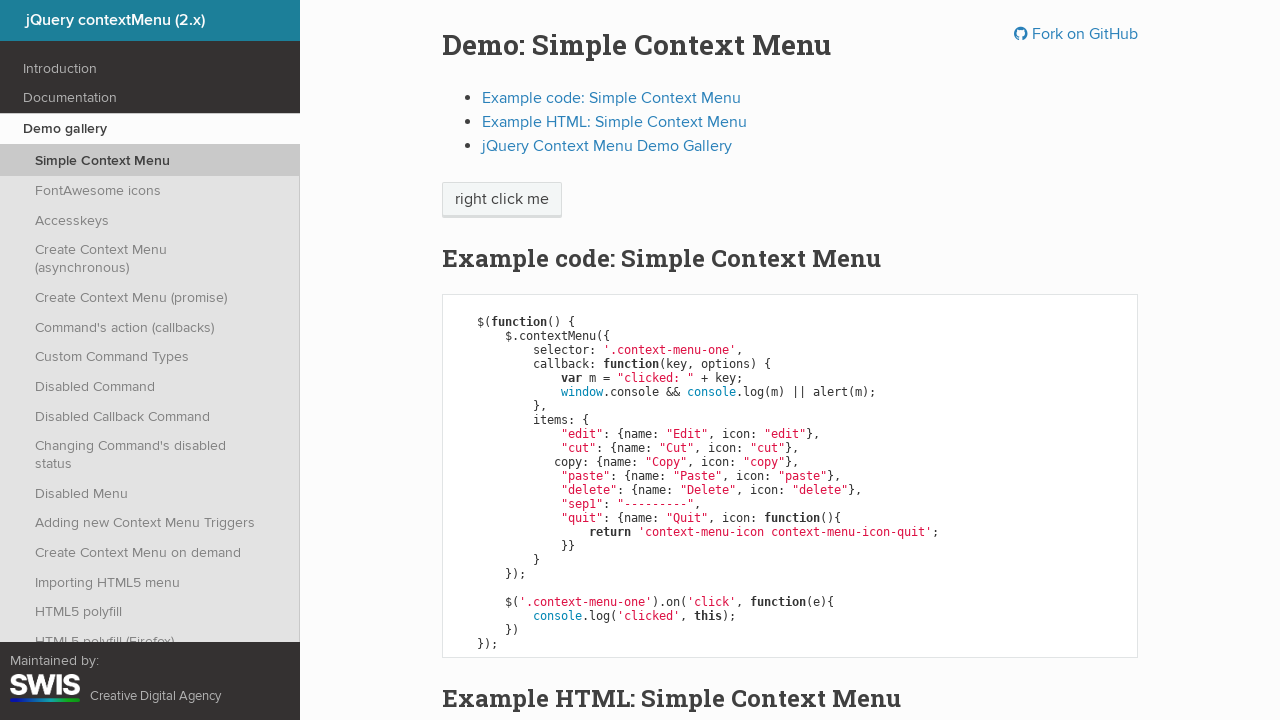

Right-clicked on context menu element to open menu at (502, 200) on span.context-menu-one
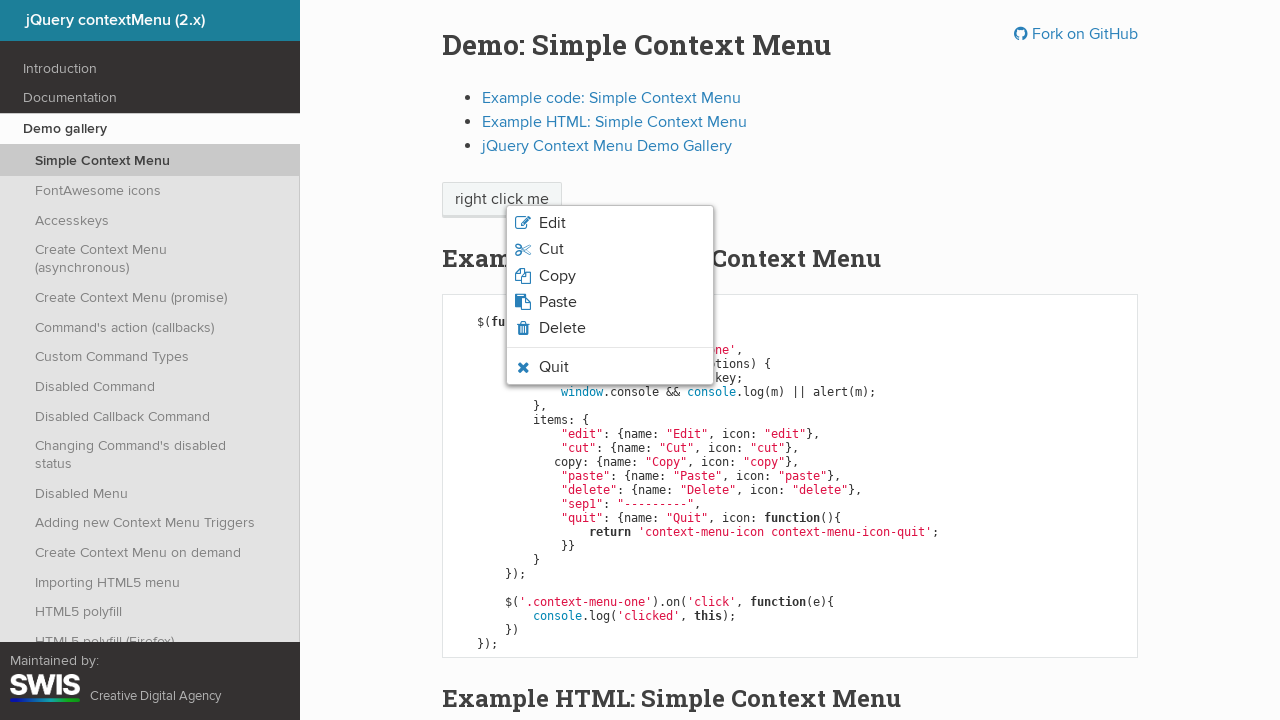

Hovered over Quit menu item at (610, 367) on li.context-menu-icon-quit
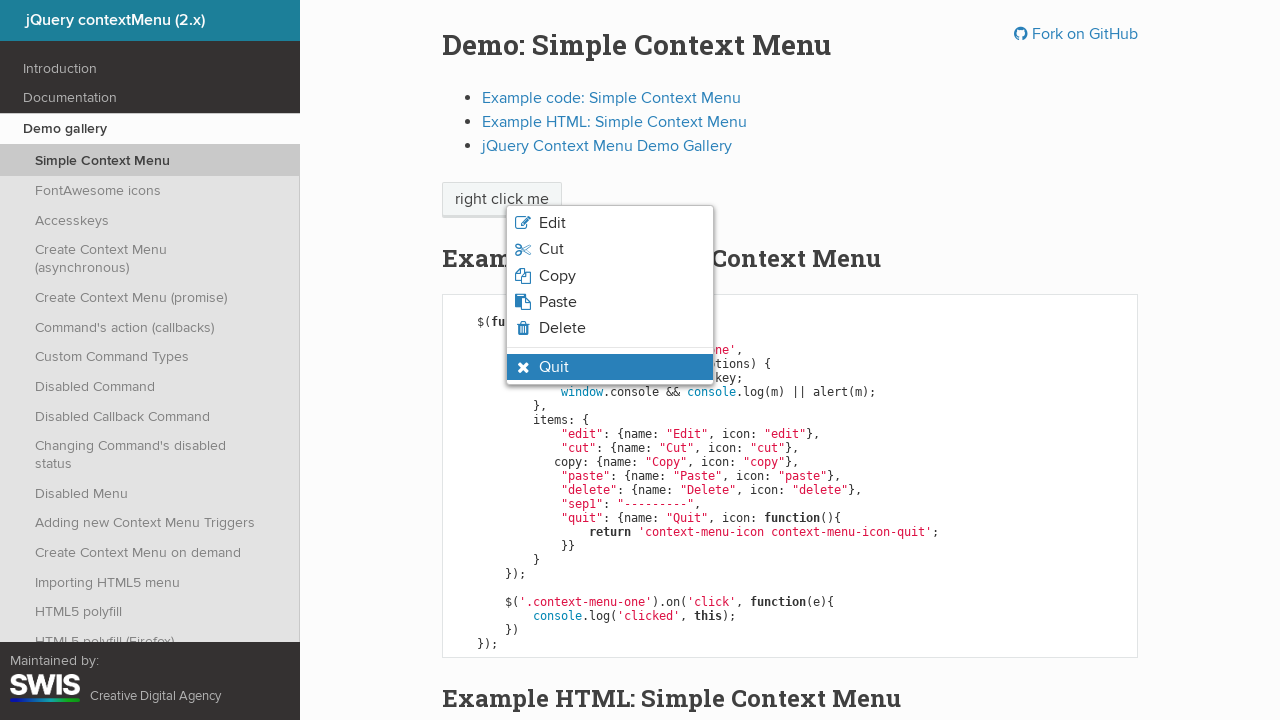

Clicked on visible context menu item at (610, 367) on li.context-menu-visible
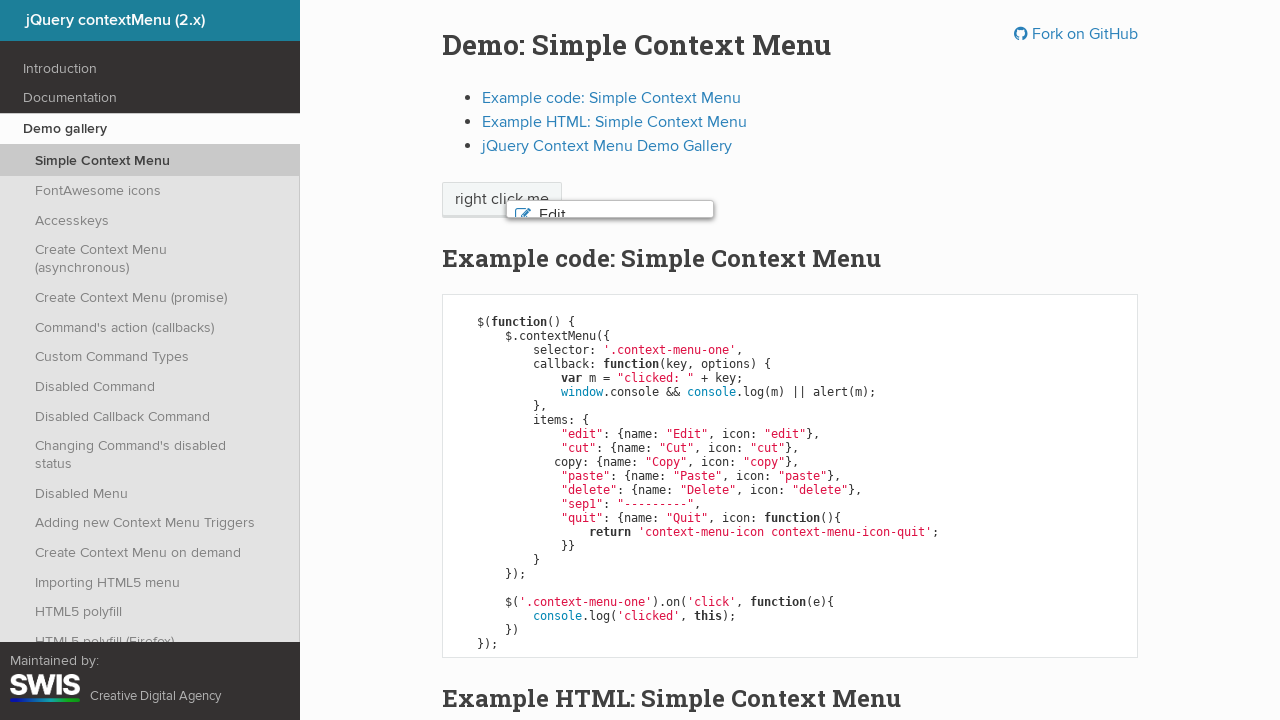

Set up dialog handler to accept alerts
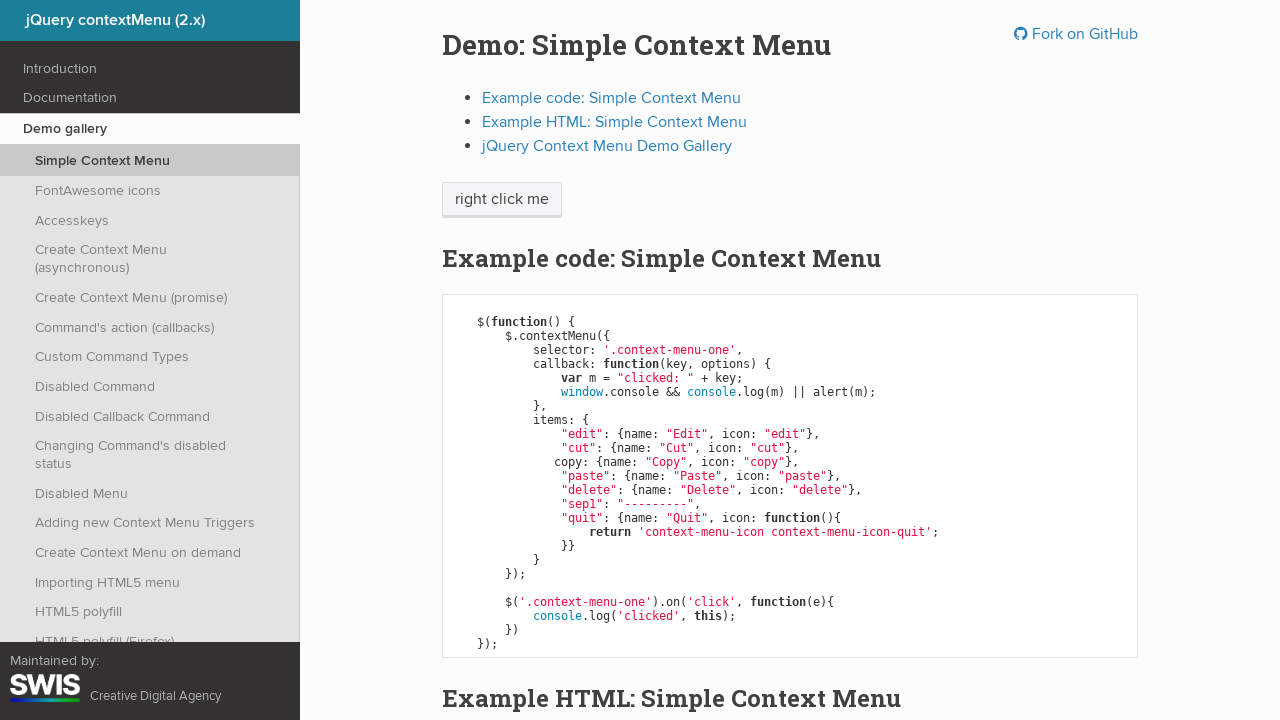

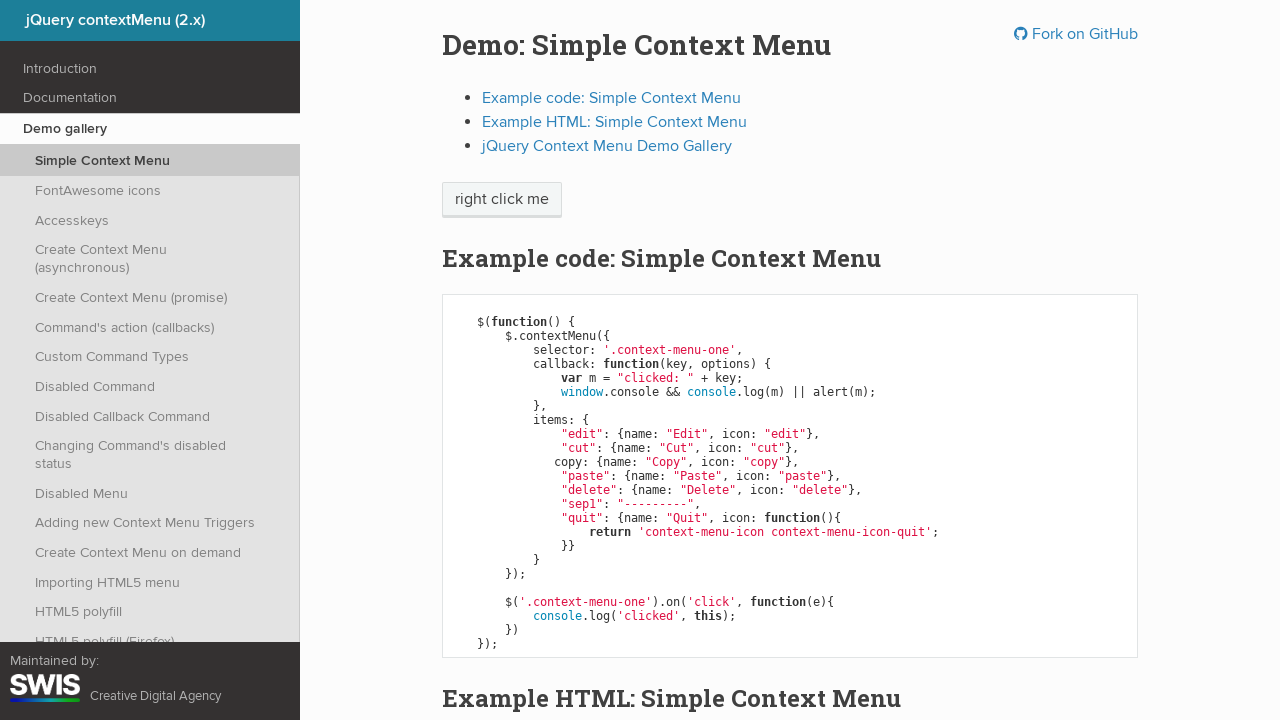